Tests the button rename functionality by entering a new name in a text input field, clicking the button to update it, and verifying the button text changes to the entered value.

Starting URL: http://uitestingplayground.com/textinput

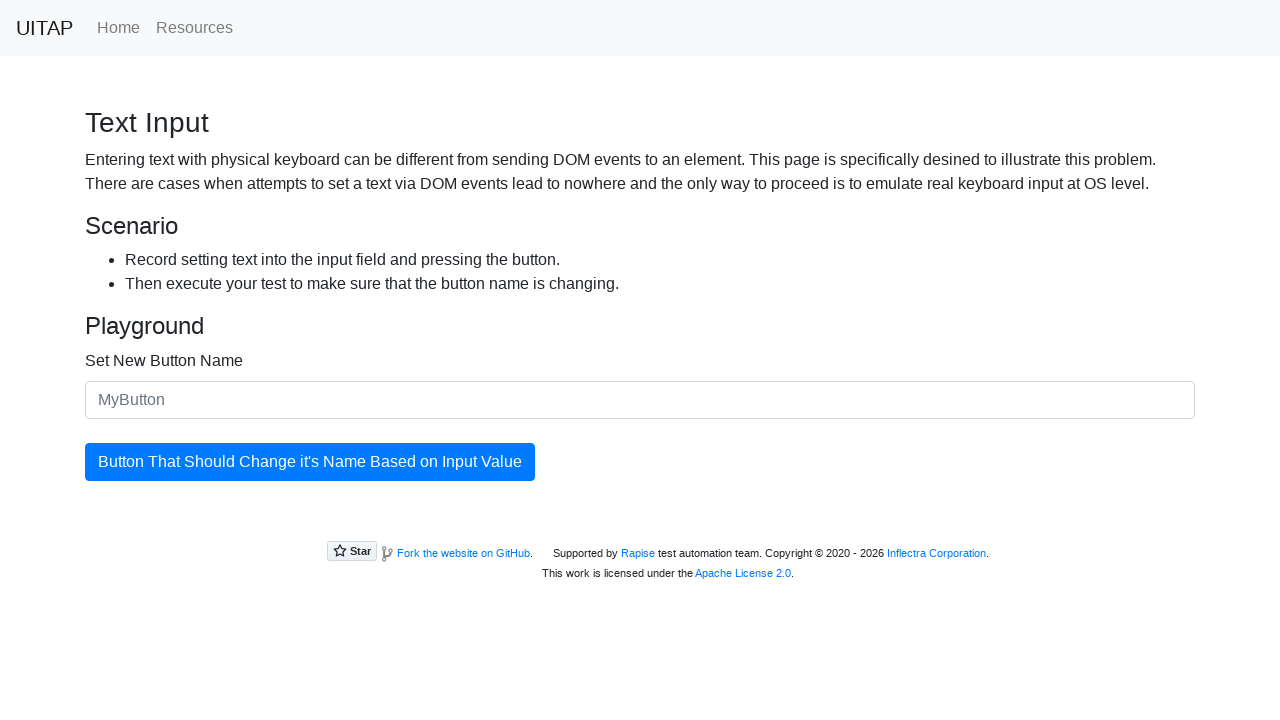

Filled text input field with new button name 'Merion' on #newButtonName
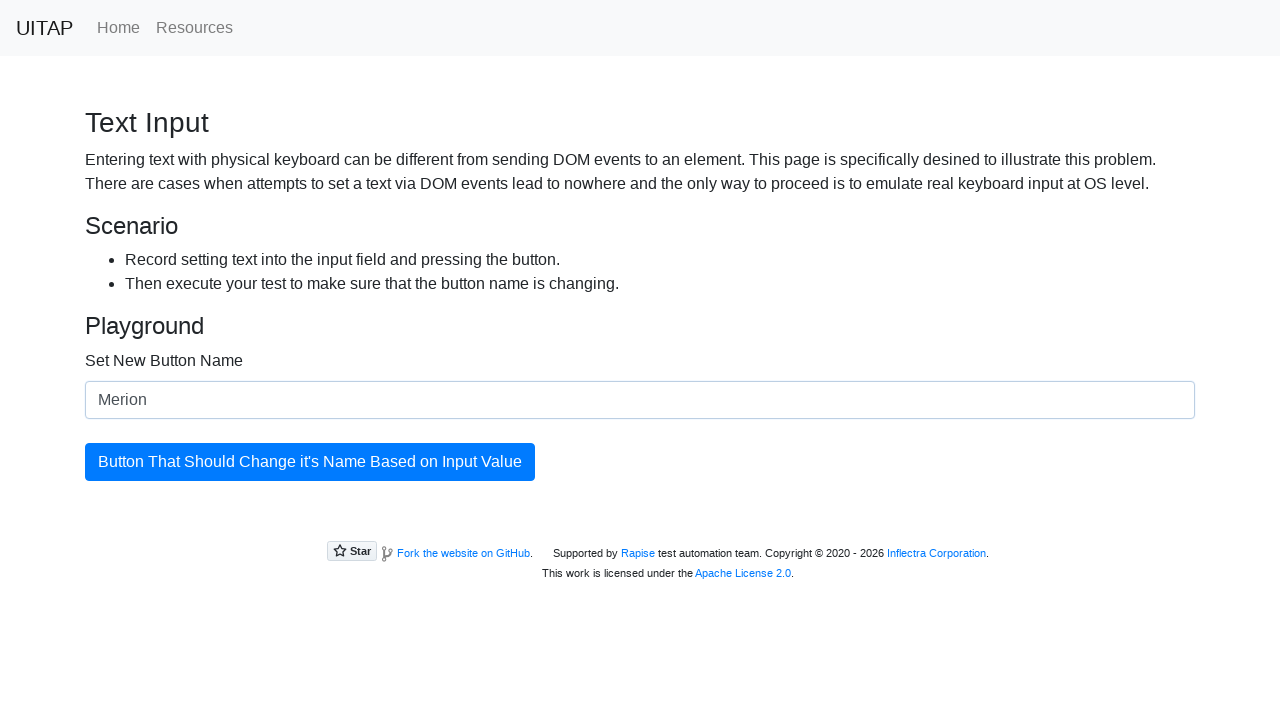

Clicked the update button to apply the rename at (310, 462) on #updatingButton
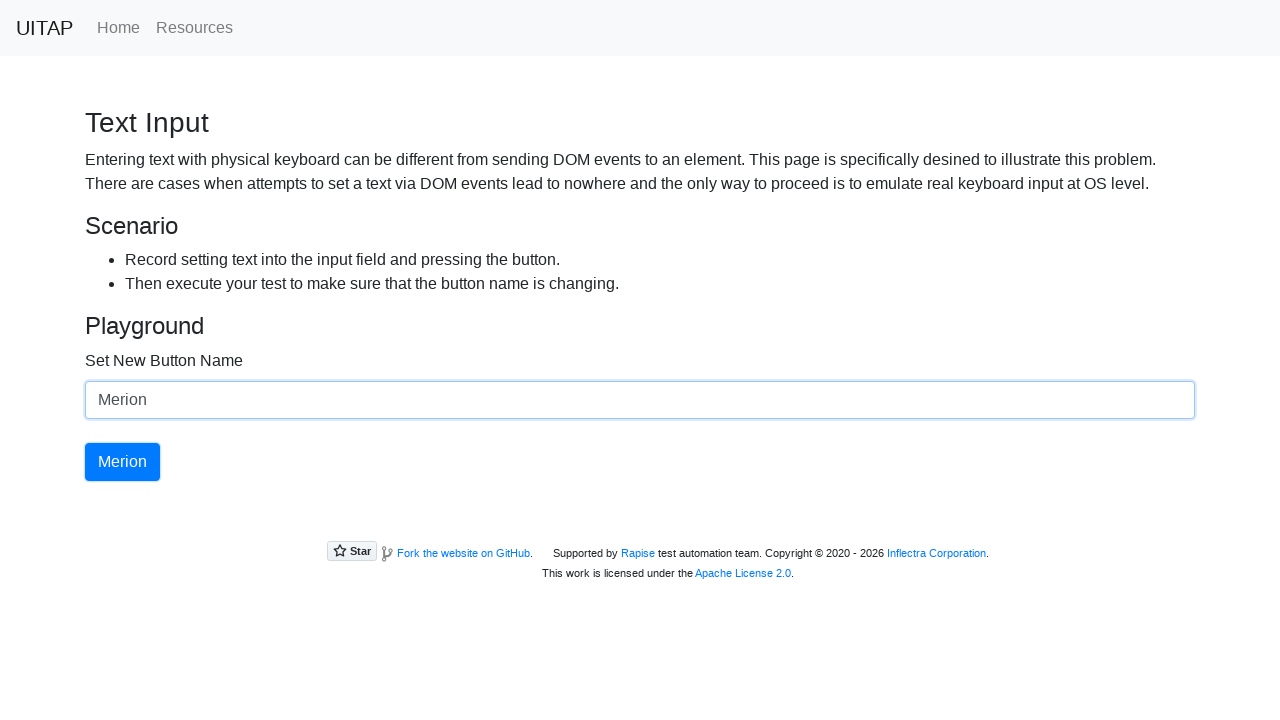

Retrieved button text content to verify rename
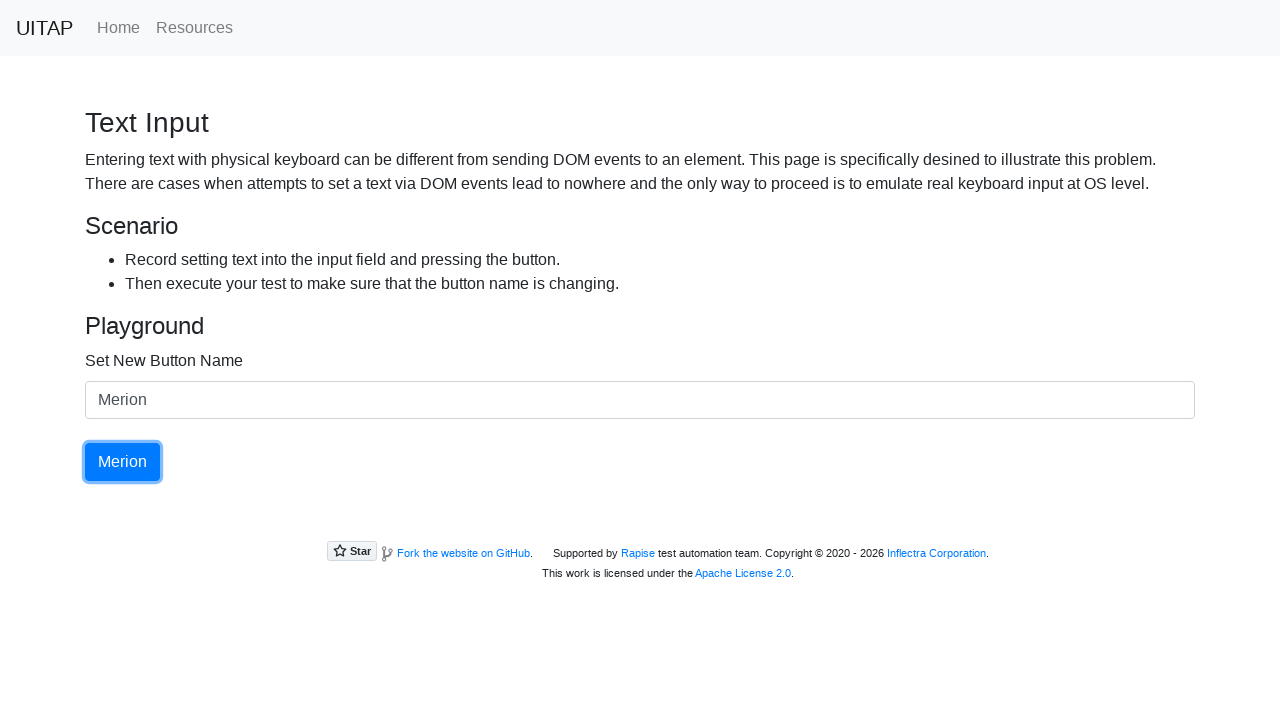

Verified button text successfully changed to 'Merion'
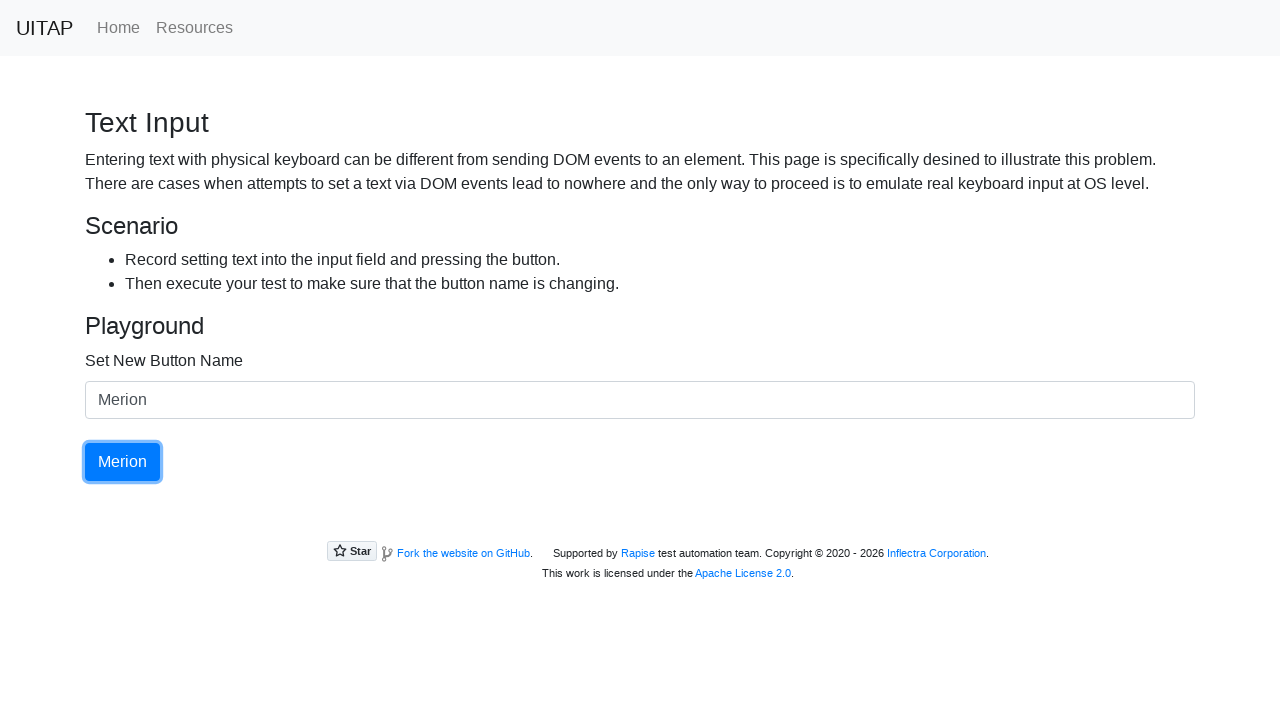

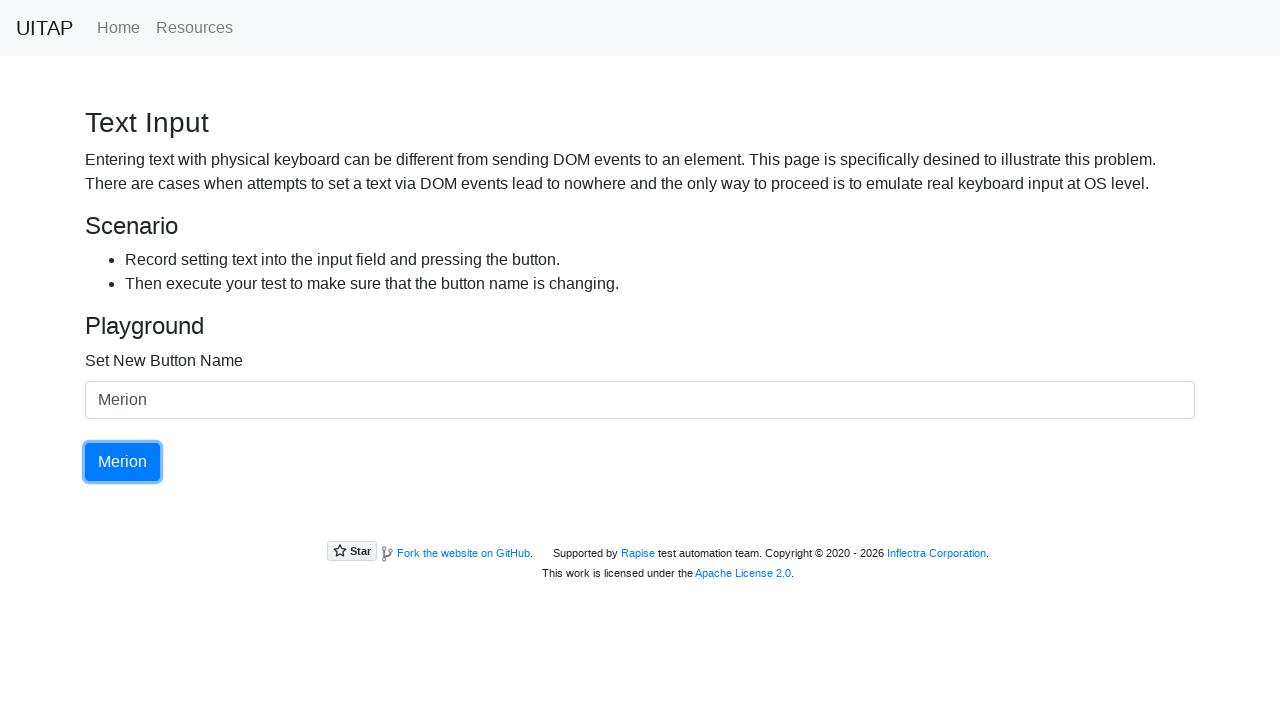